Navigates to GlobalSQA demo site and verifies that anchor (link) elements are present on the page

Starting URL: https://www.globalsqa.com/demo-site/

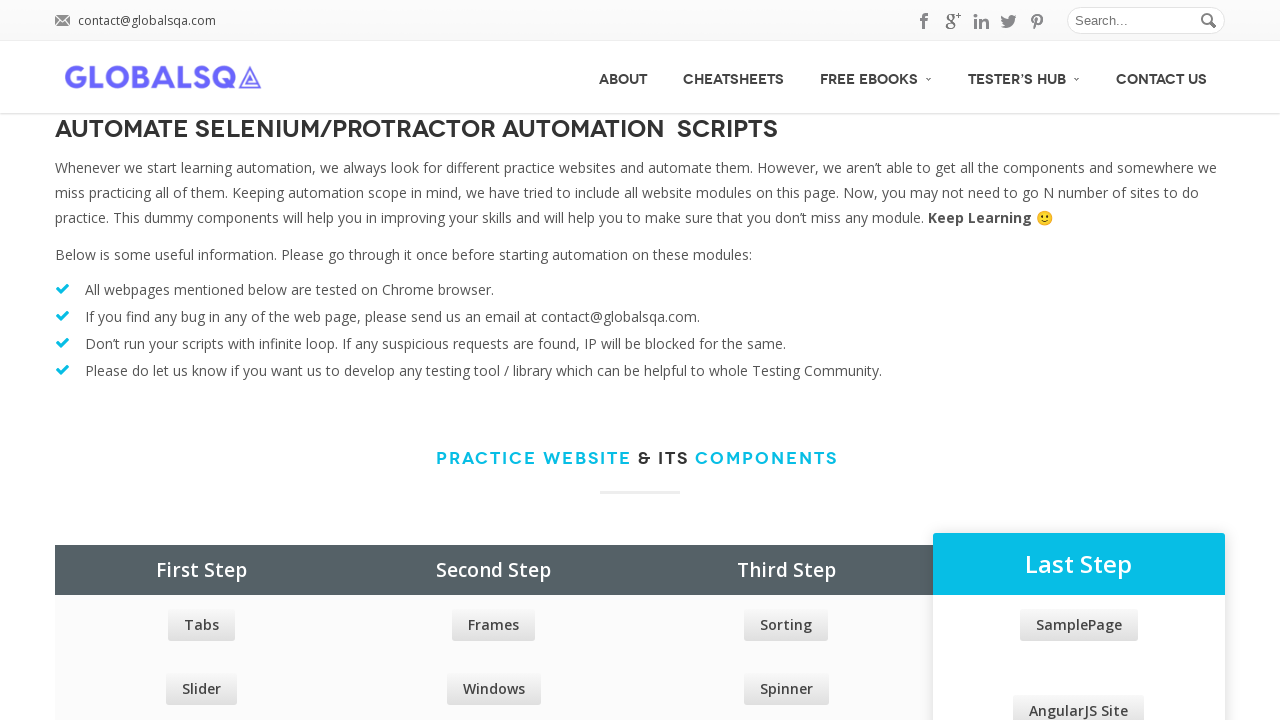

Navigated to GlobalSQA demo site
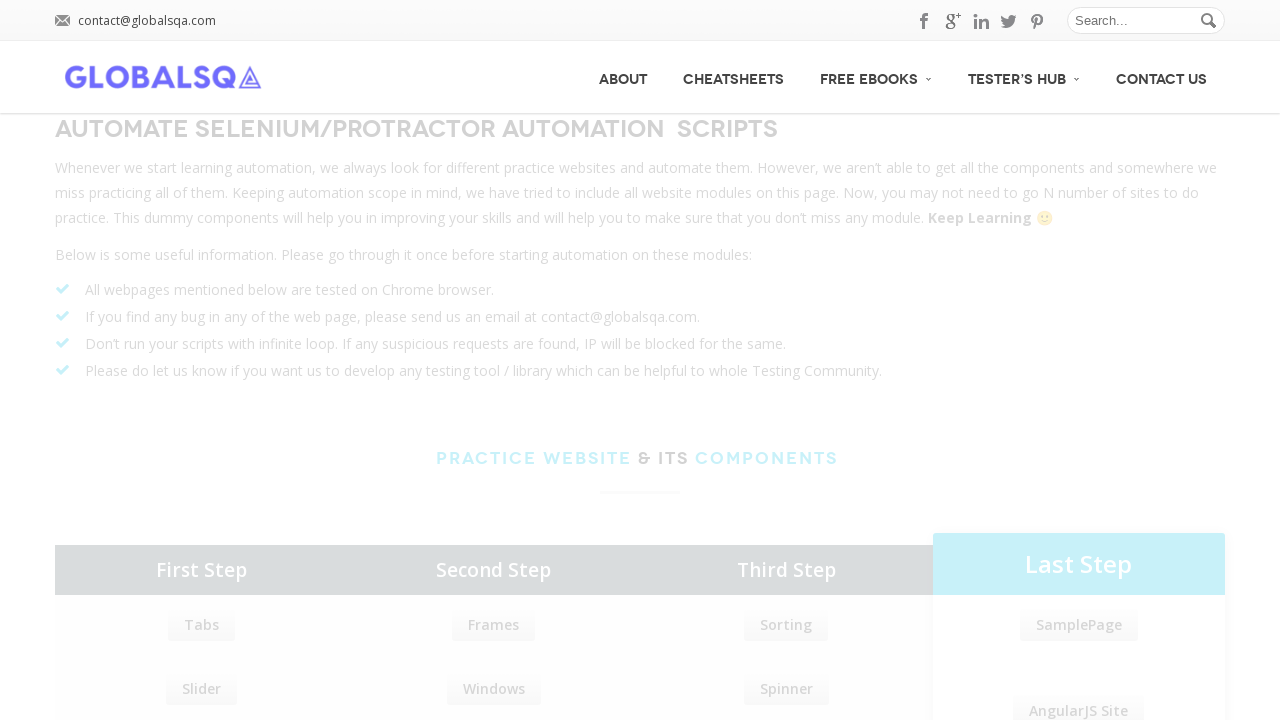

Waited for anchor elements to load on the page
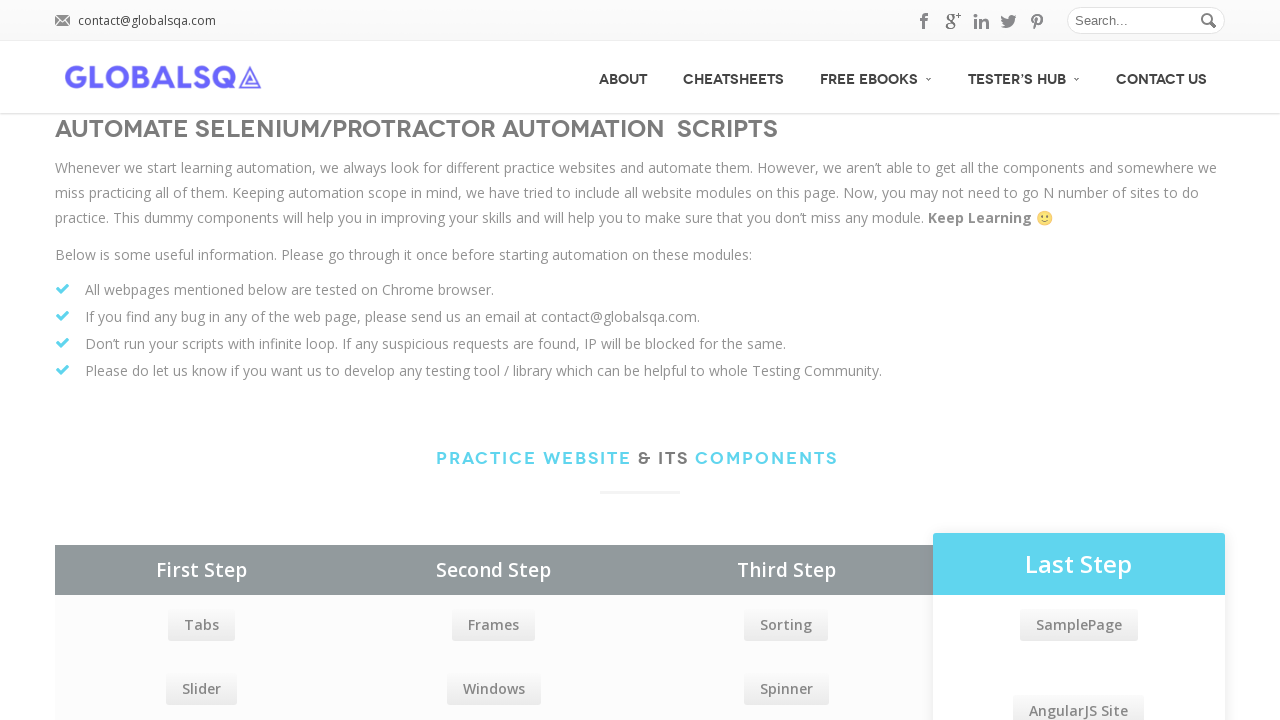

Verified that 110 anchor (link) elements are present on the page
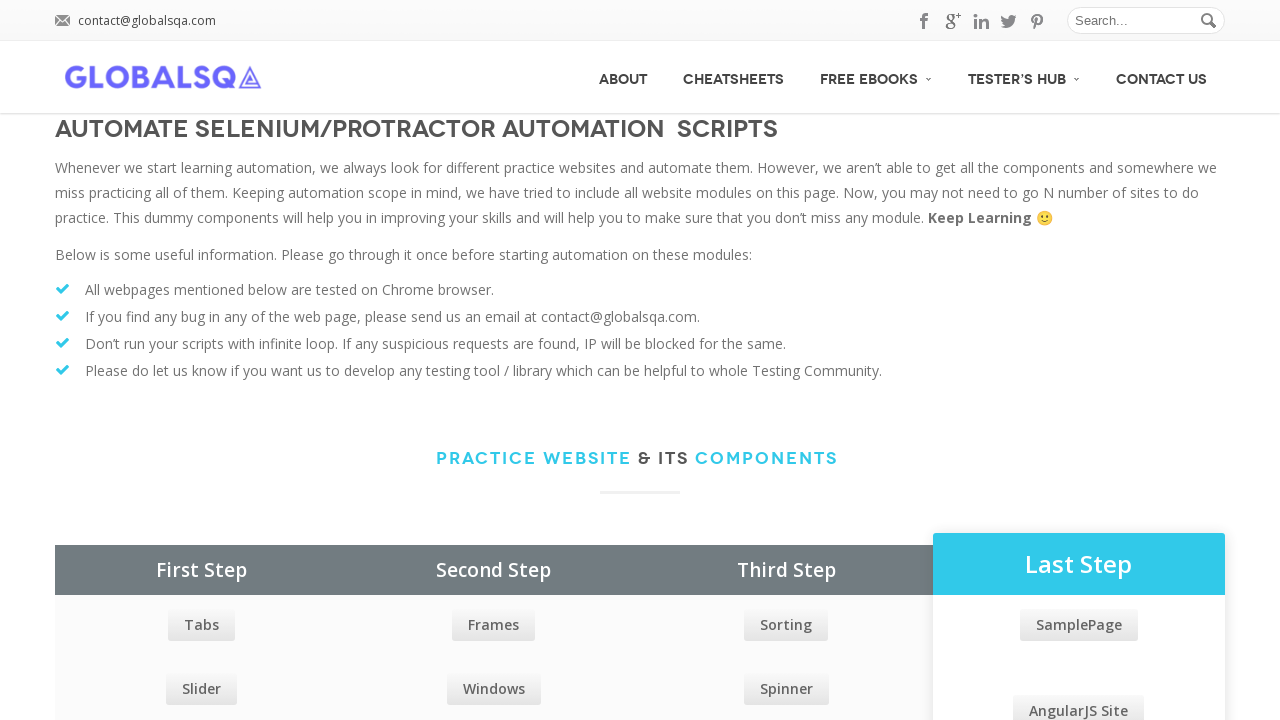

Assertion passed: anchor elements are present on the page
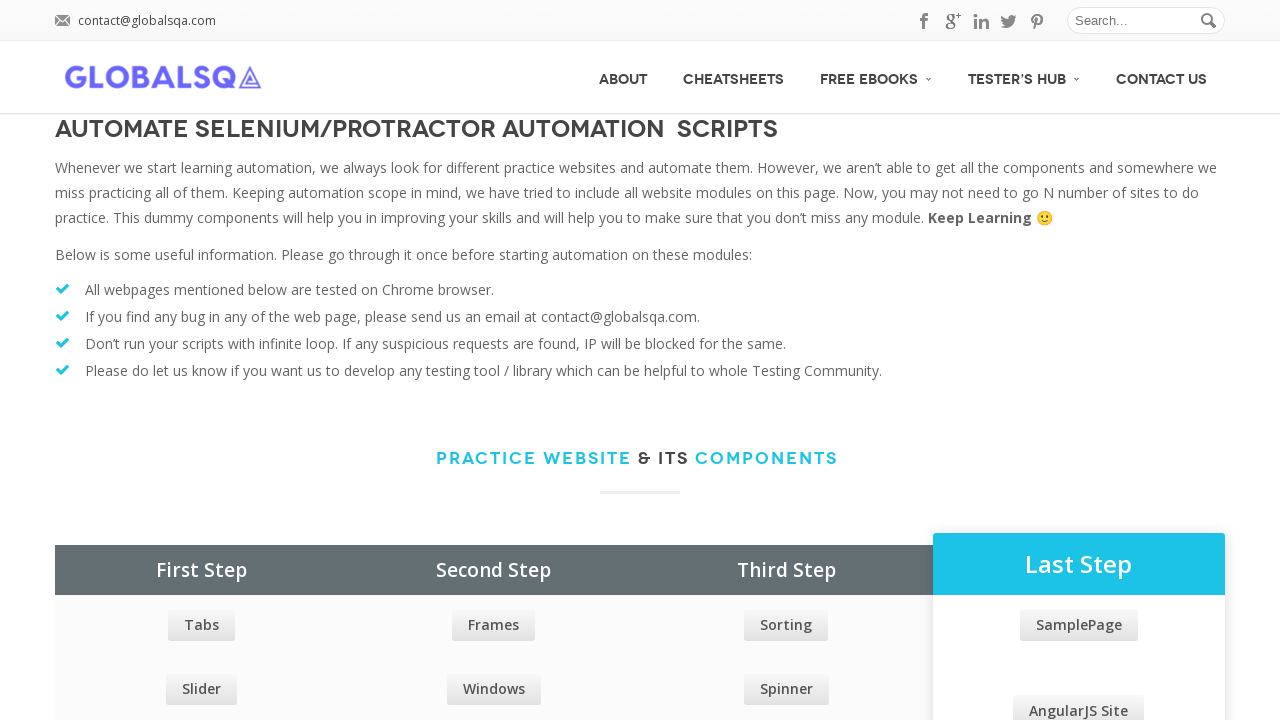

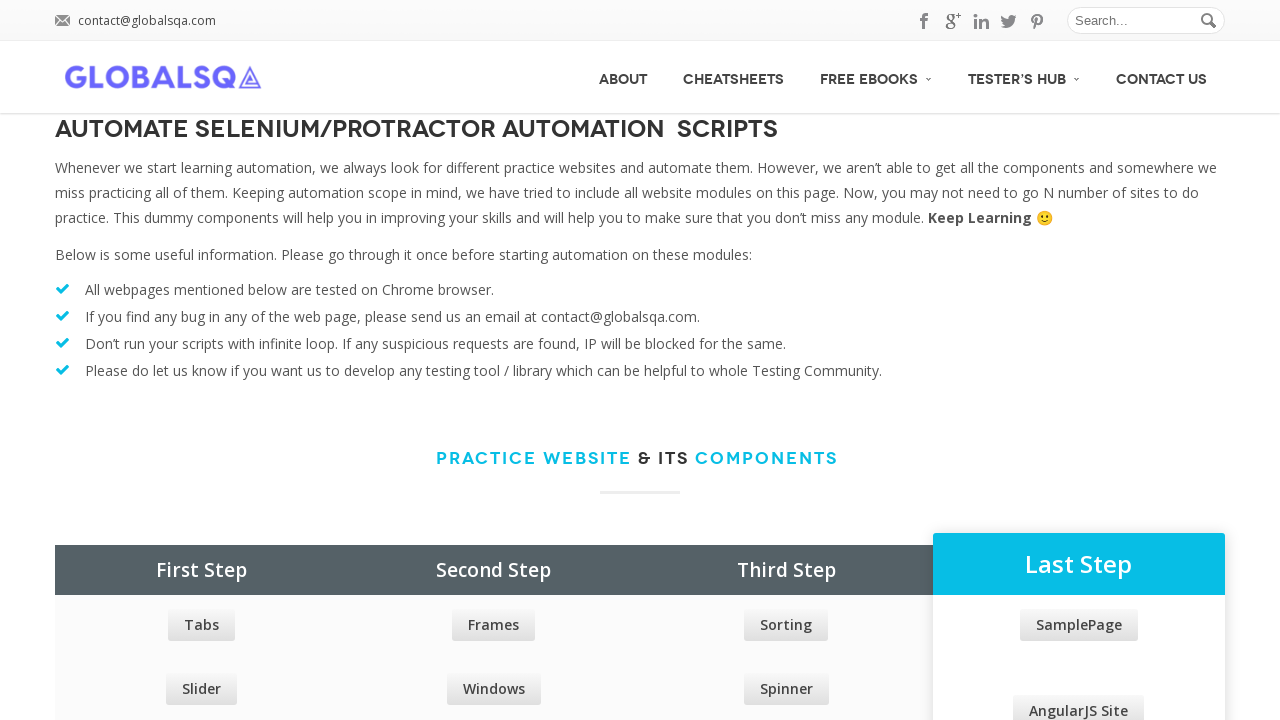